Tests the Playwright documentation site by clicking the "Get started" link and verifying that the Installation heading is visible on the resulting page.

Starting URL: https://playwright.dev/

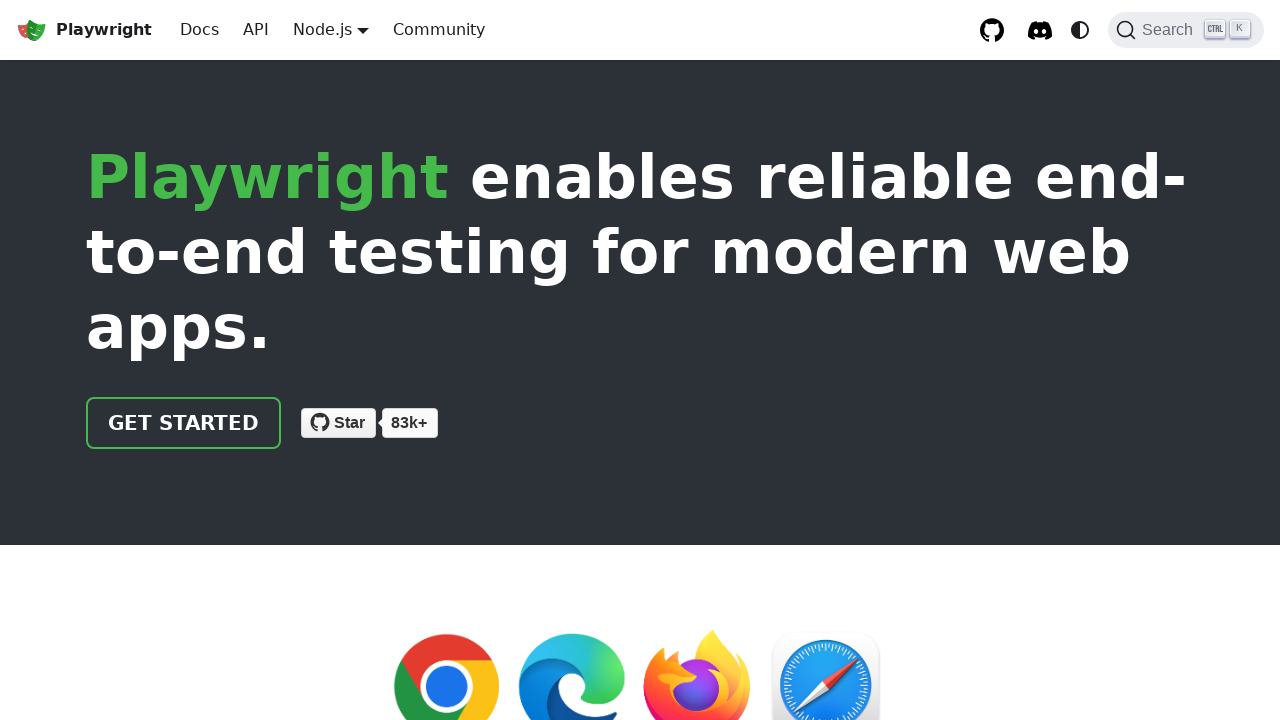

Clicked 'Get started' link on Playwright documentation homepage at (184, 423) on internal:role=link[name="Get started"i]
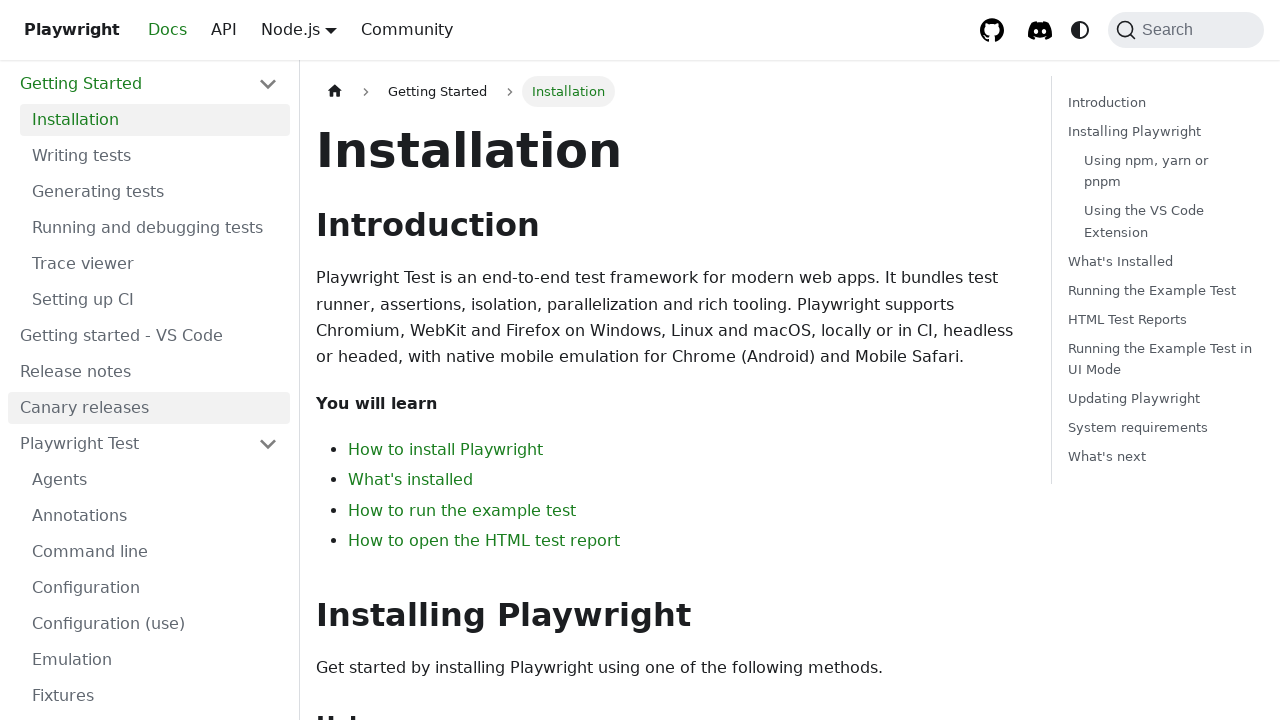

Installation heading appeared on the page
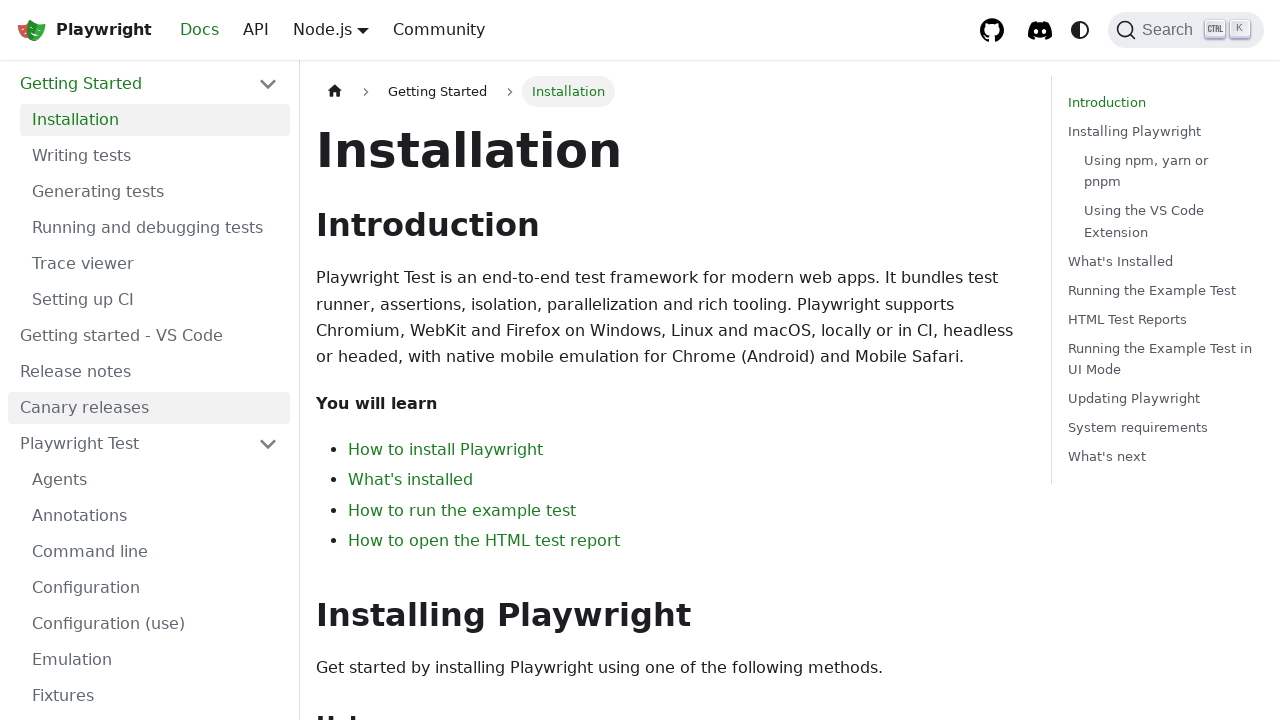

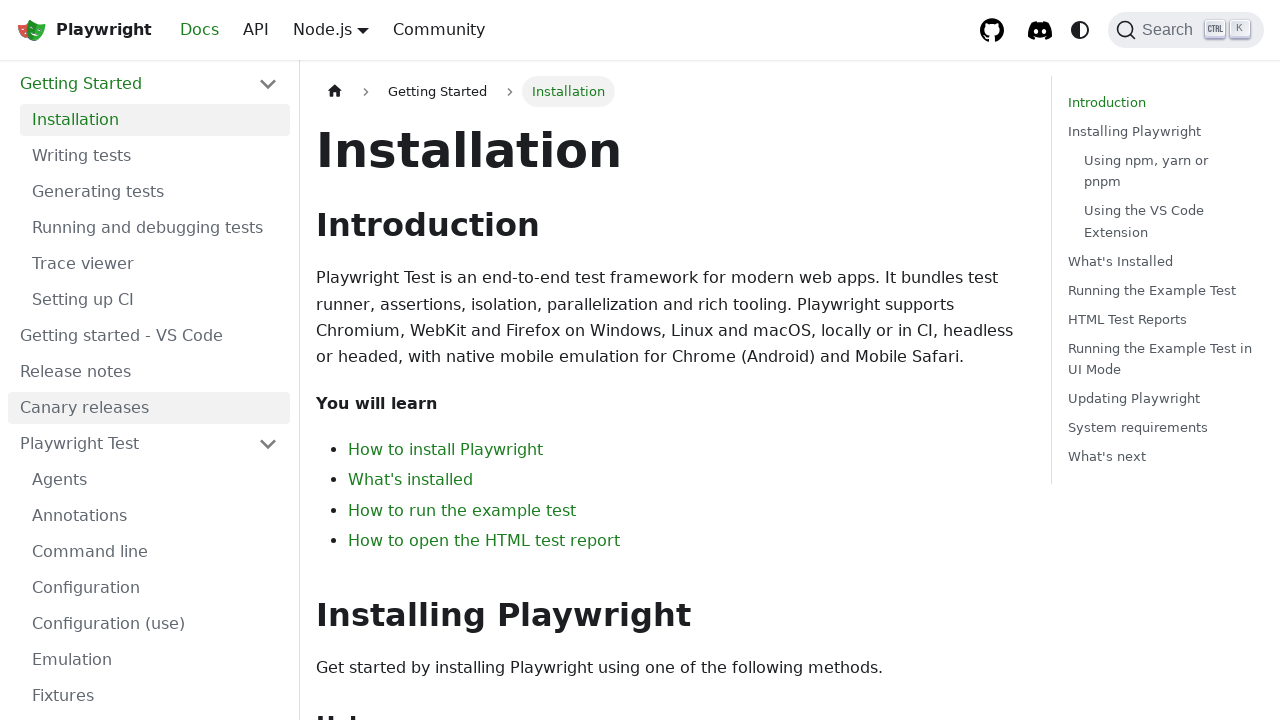